Tests that the todo counter displays the correct number of items as todos are added

Starting URL: https://demo.playwright.dev/todomvc

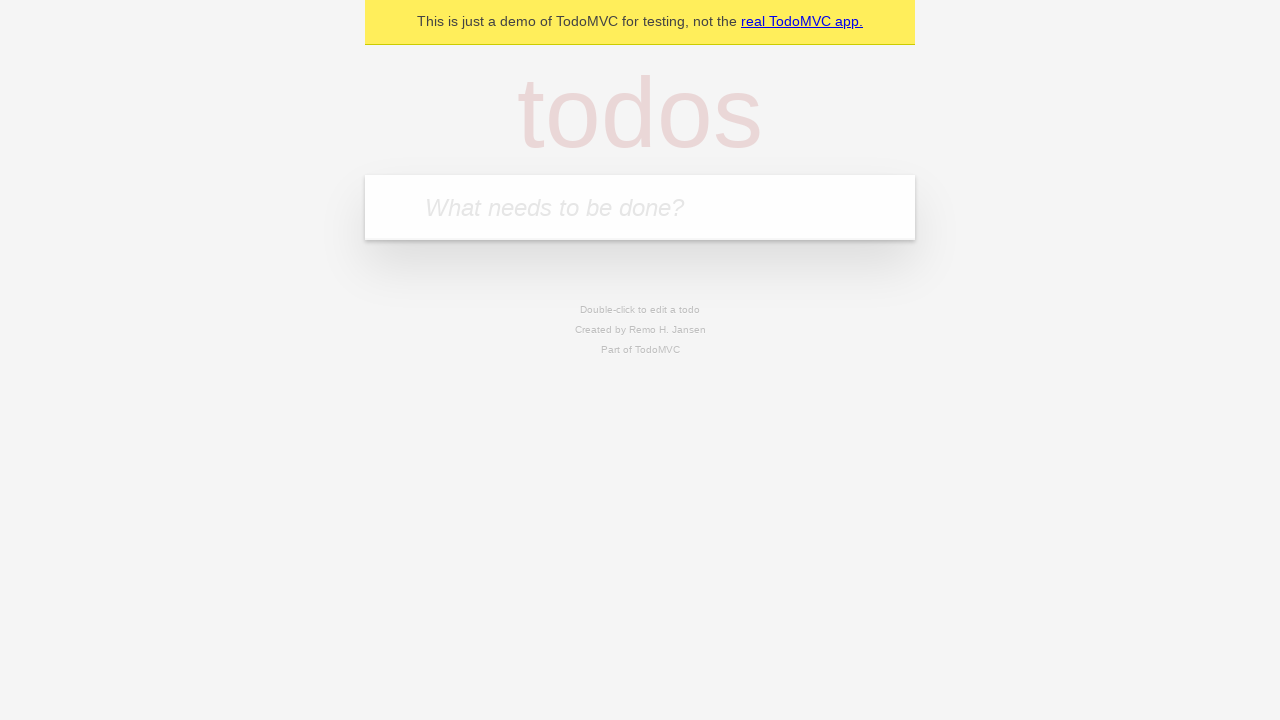

Located the todo input field
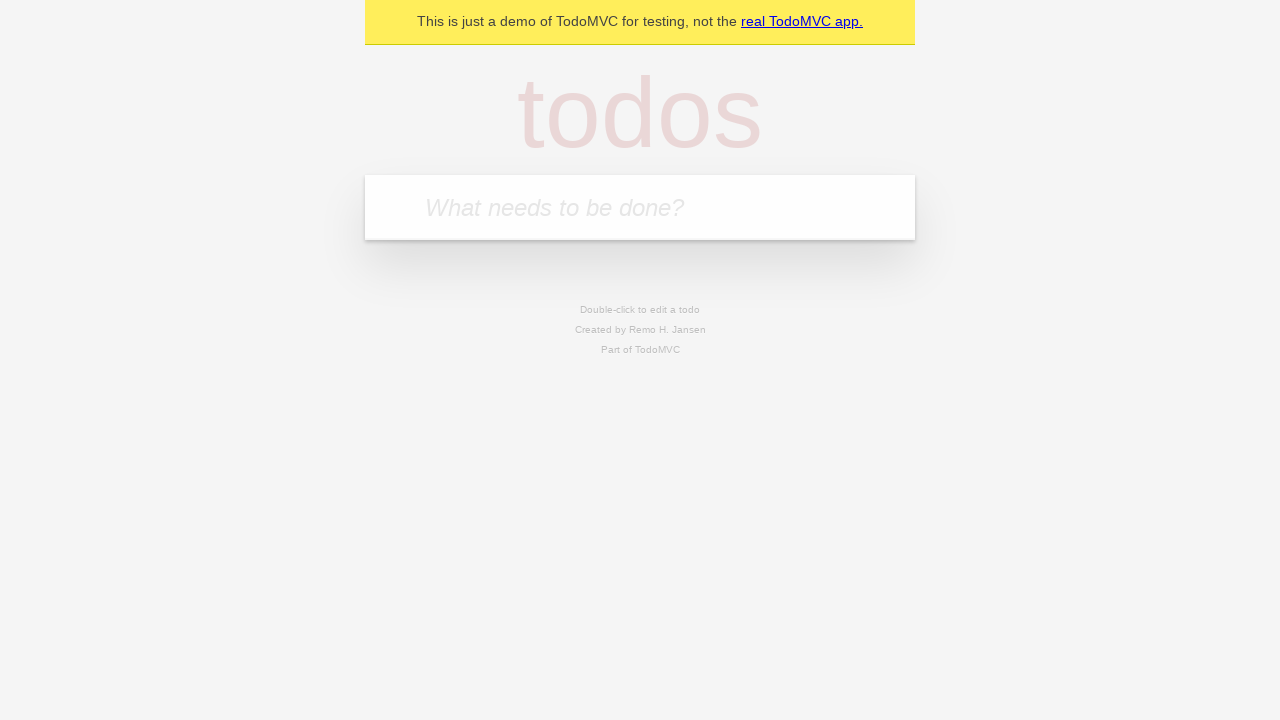

Filled todo input with 'buy some cheese' on internal:attr=[placeholder="What needs to be done?"i]
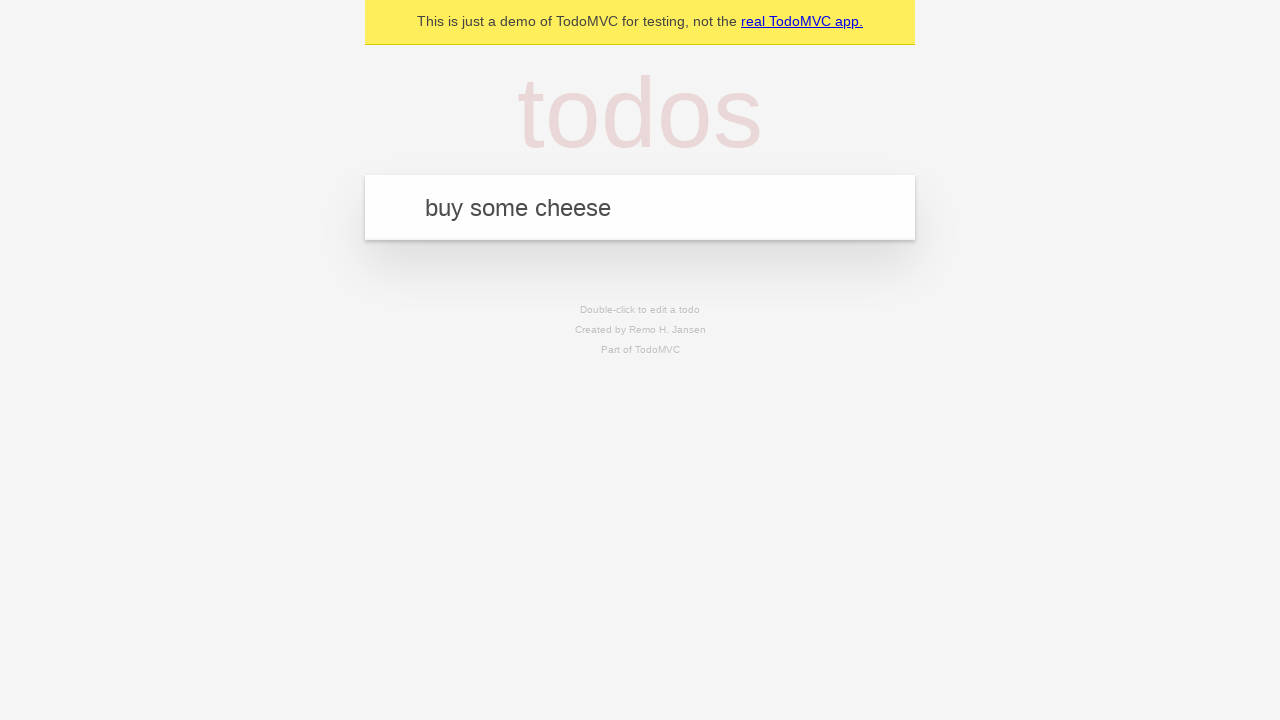

Pressed Enter to create first todo item on internal:attr=[placeholder="What needs to be done?"i]
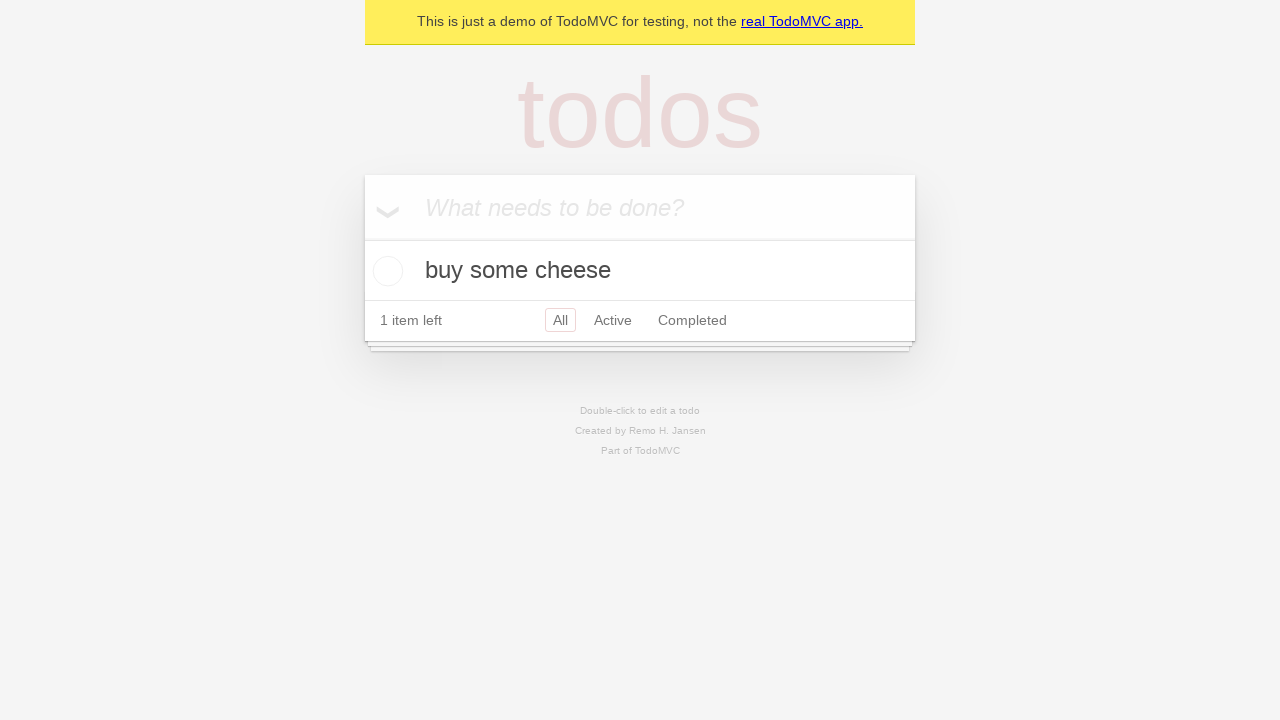

Todo counter element appeared showing 1 item
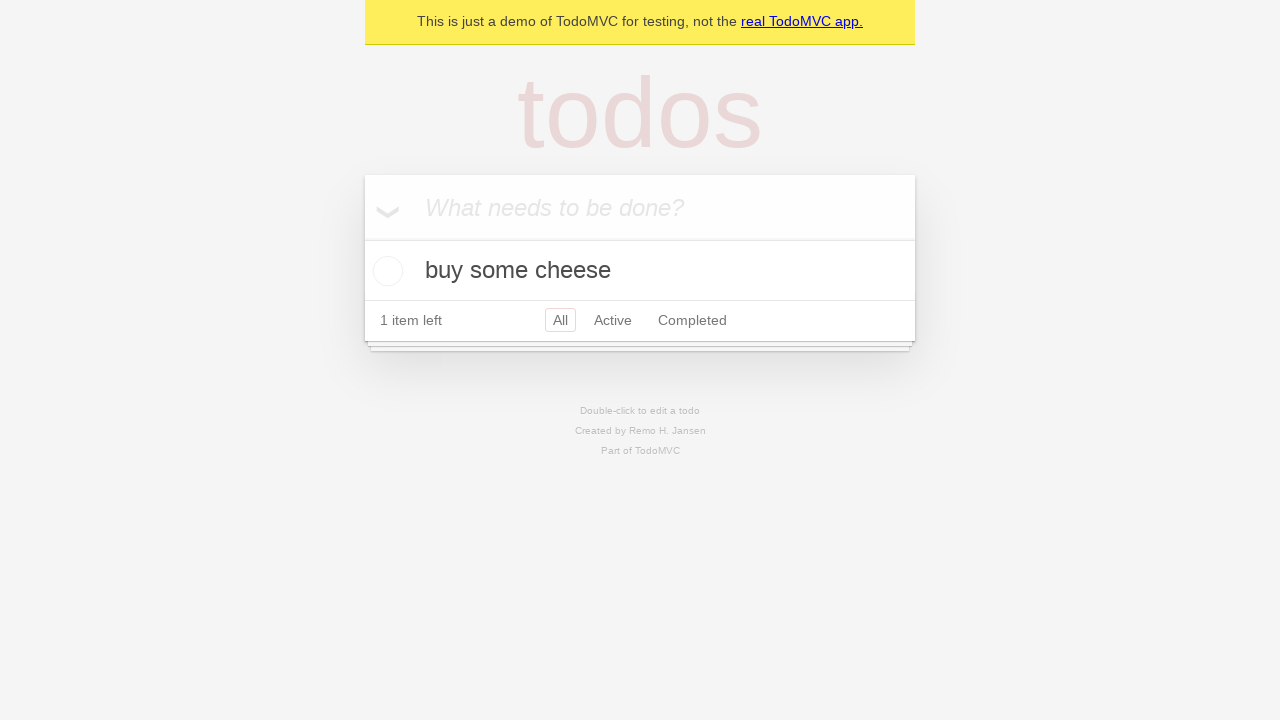

Filled todo input with 'feed the cat' on internal:attr=[placeholder="What needs to be done?"i]
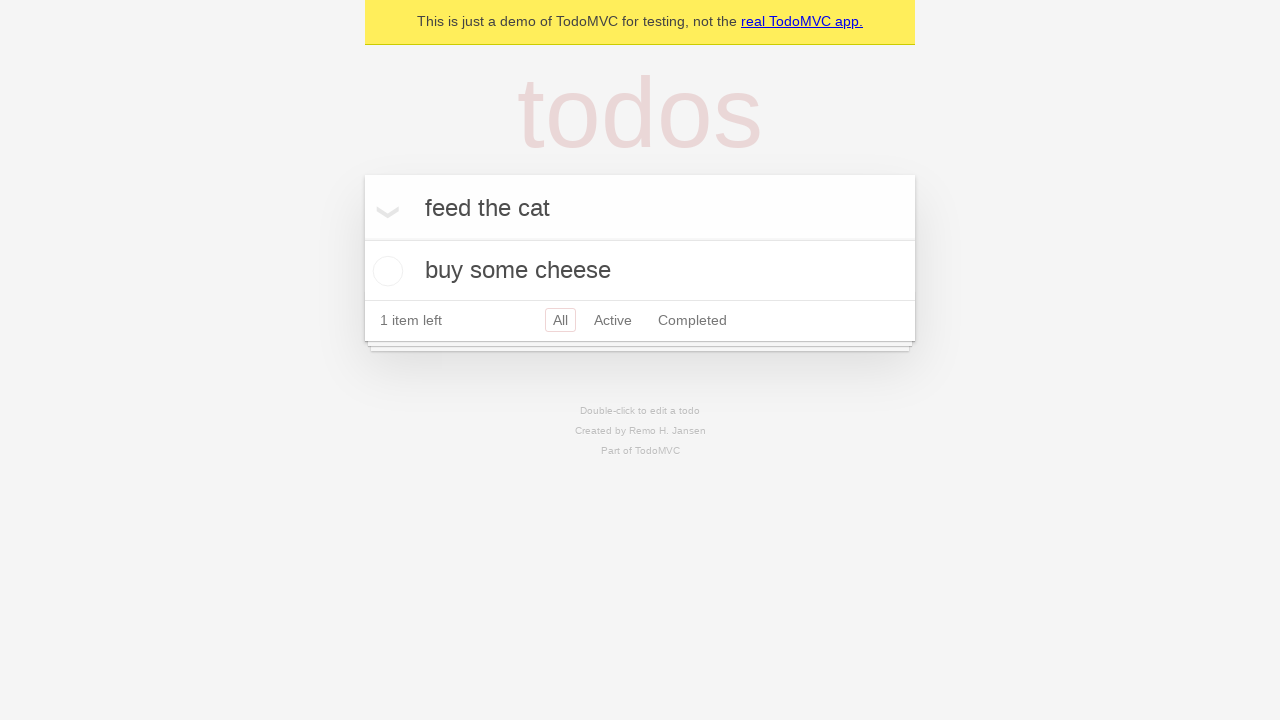

Pressed Enter to create second todo item on internal:attr=[placeholder="What needs to be done?"i]
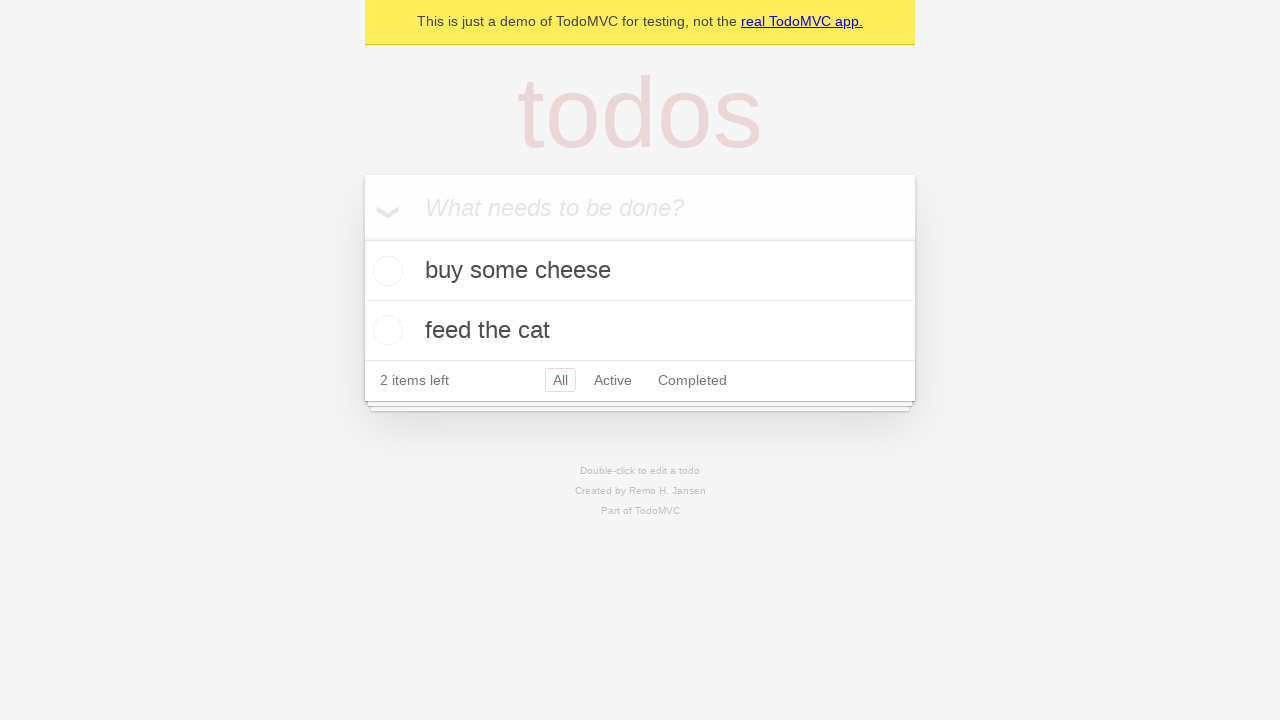

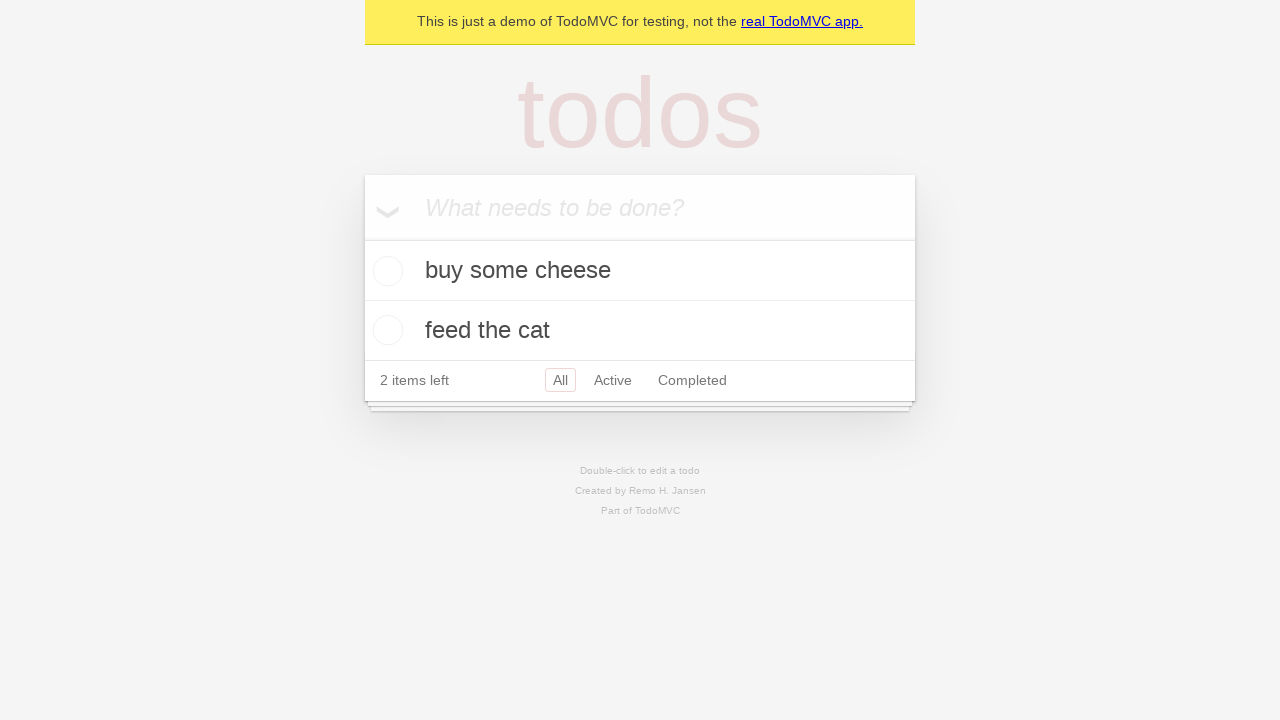